Tests navigation on a personal blog by clicking on the About link to navigate to the About page

Starting URL: https://cerebro1.github.io/

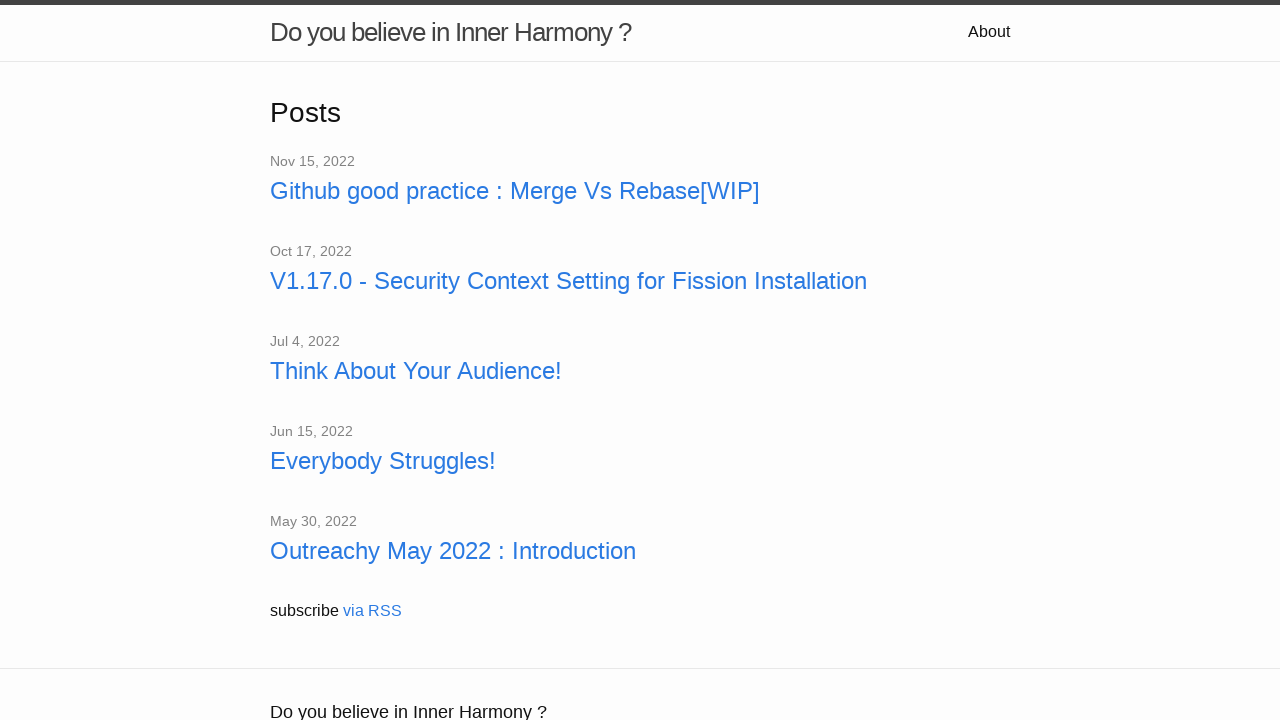

Clicked on the About link at (989, 32) on text=About
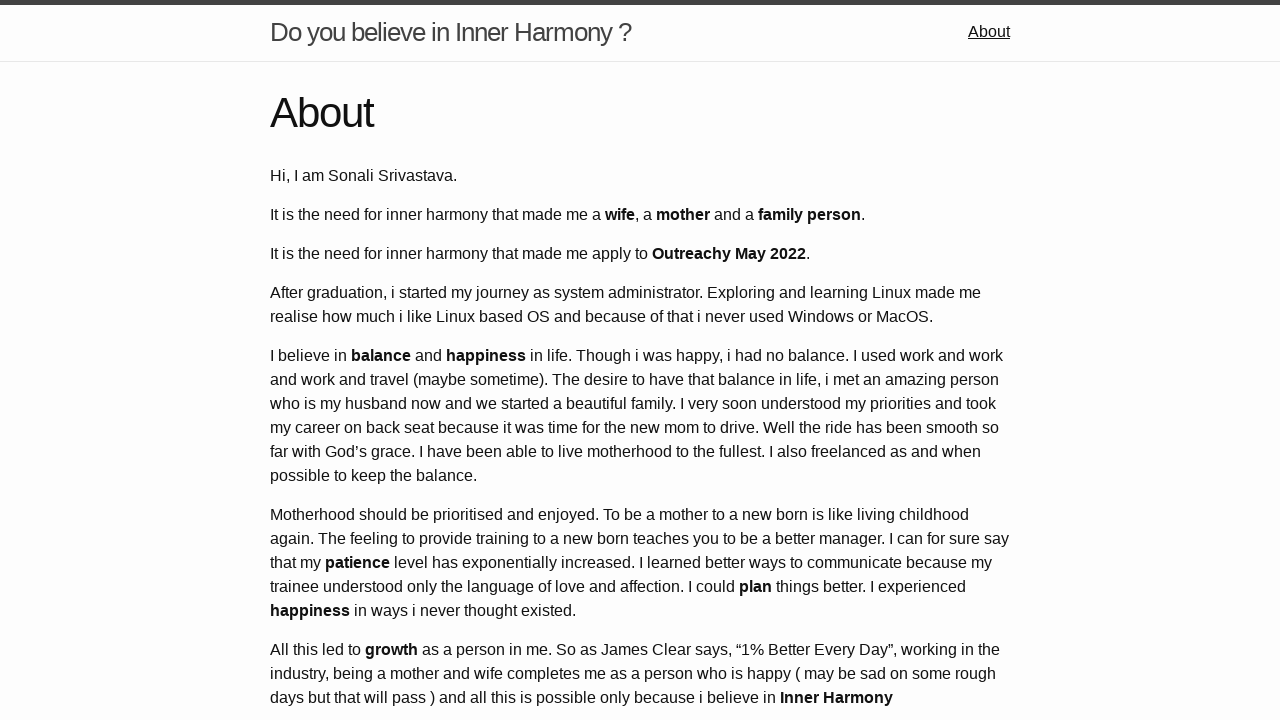

Navigation to About page completed
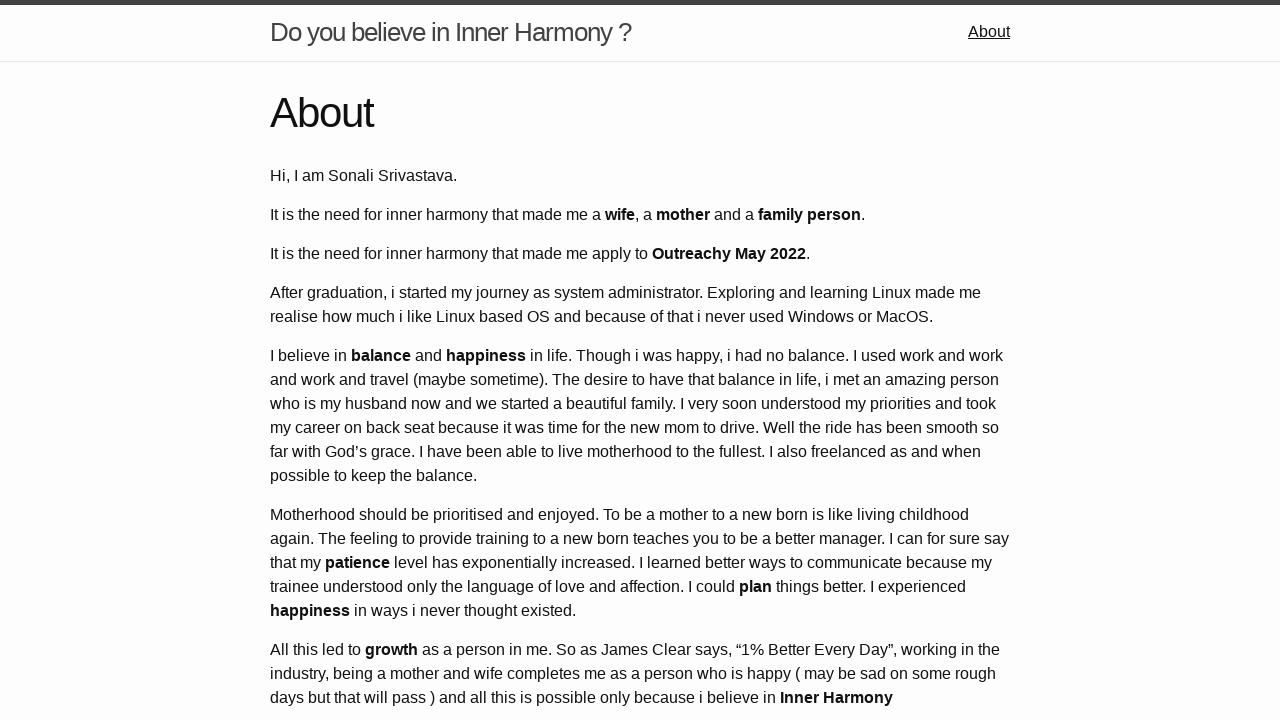

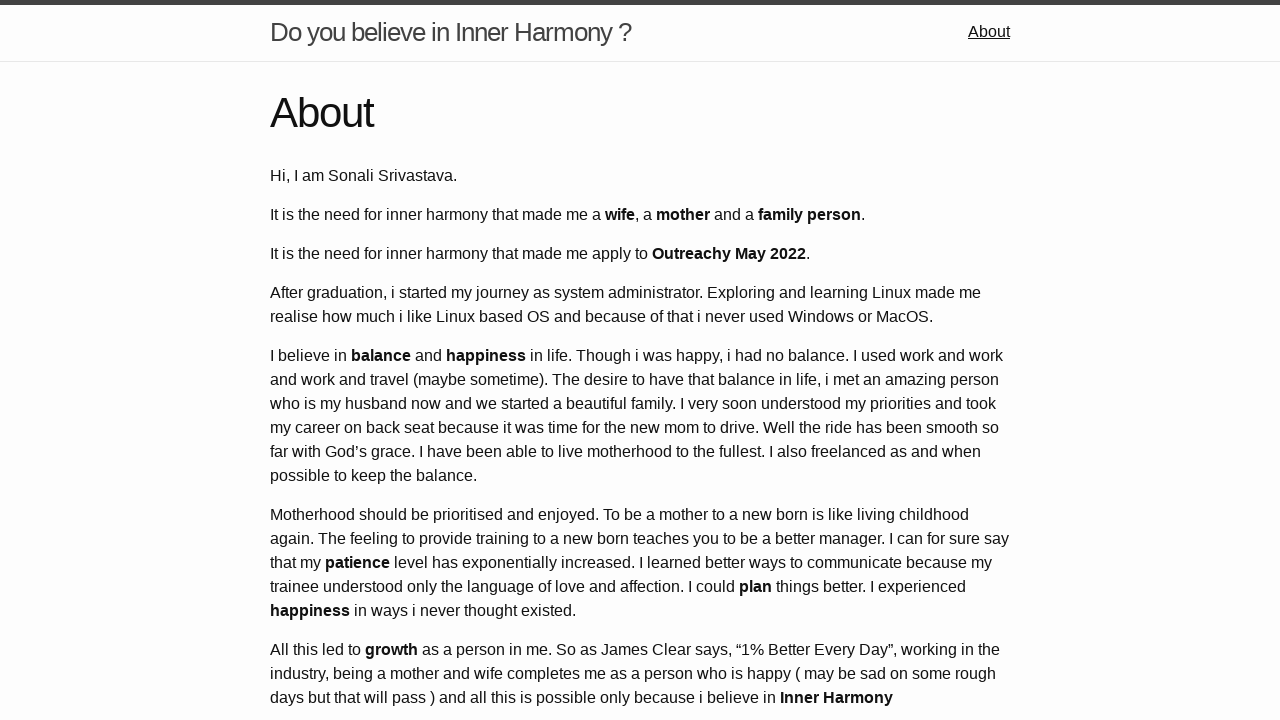